Opens Gmail website and then navigates to Flipkart website, testing basic browser navigation between two popular sites

Starting URL: https://gmail.com/

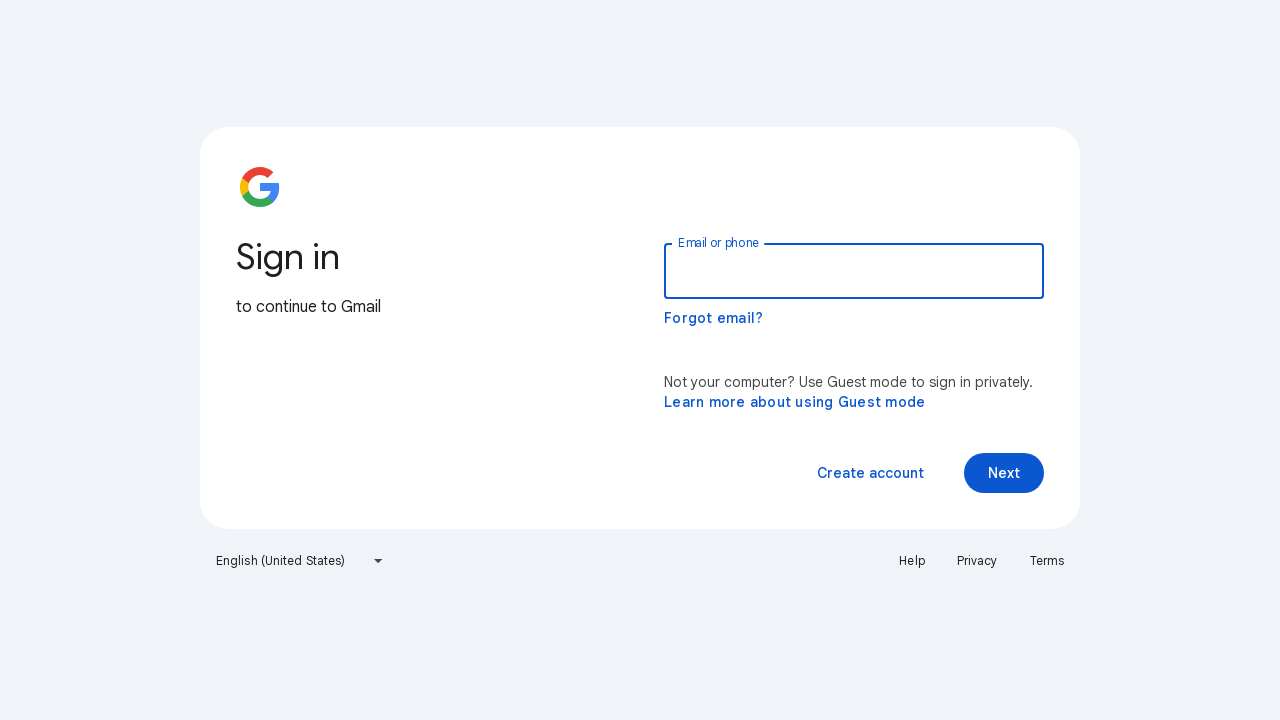

Navigated to Flipkart website
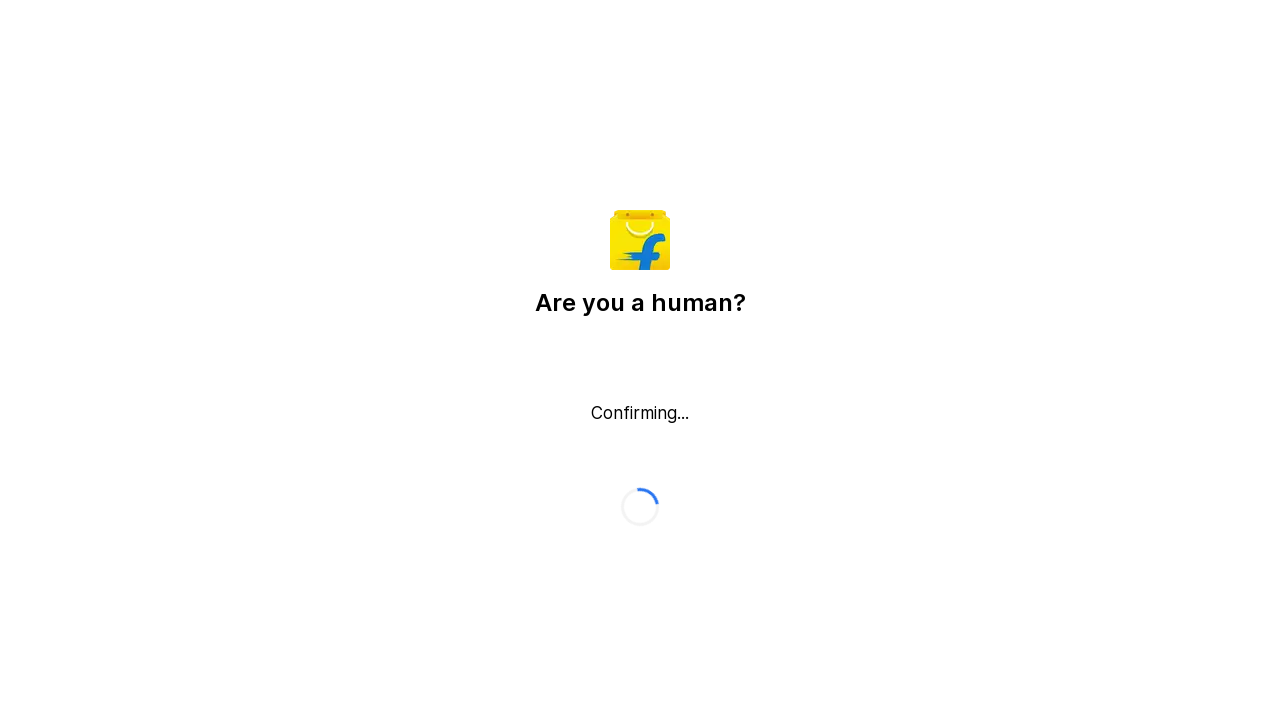

Flipkart page loaded (domcontentloaded state)
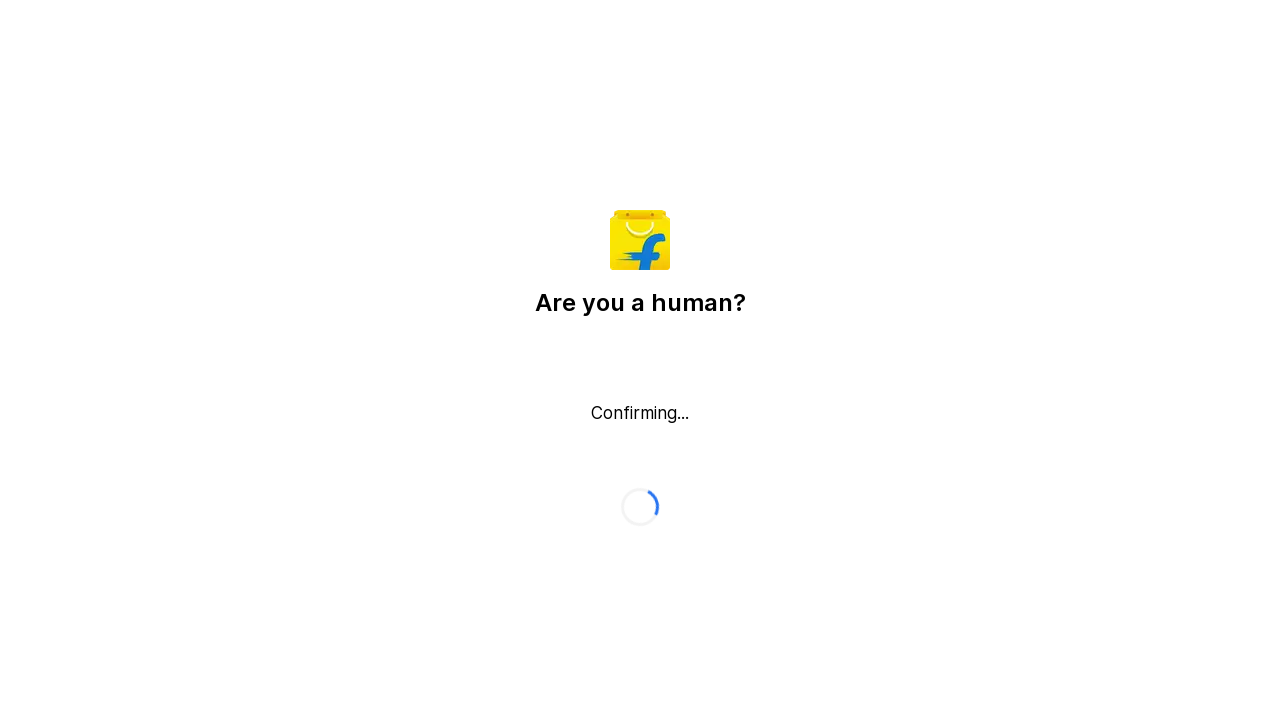

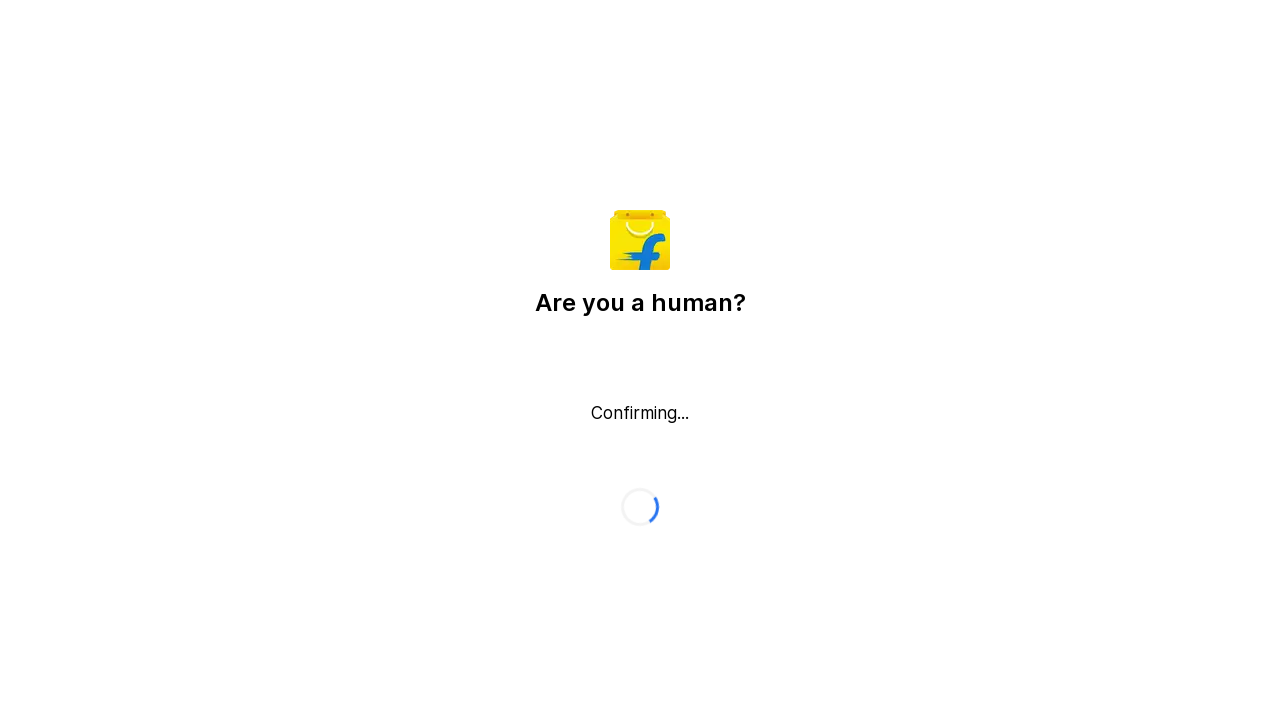